Tests window switching by clicking a link that opens a new tab and switching to it

Starting URL: https://www.toolsqa.com/selenium-training/

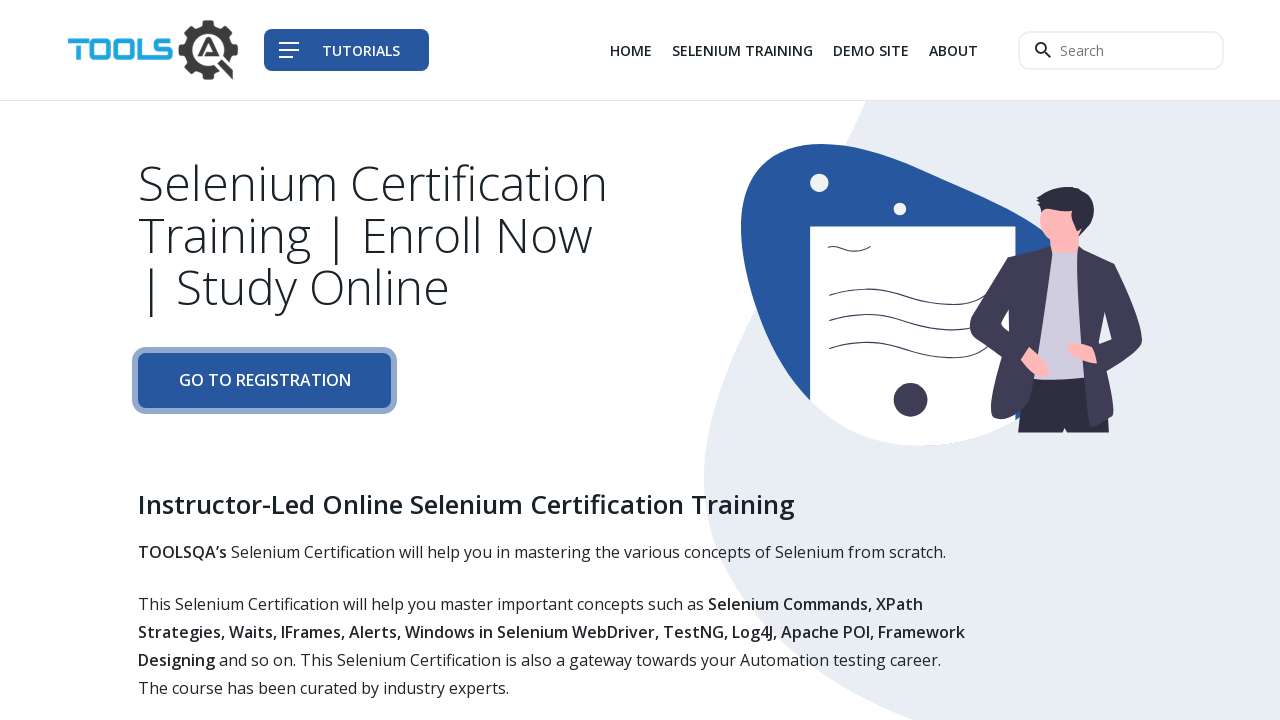

Waited for demo site link to be available
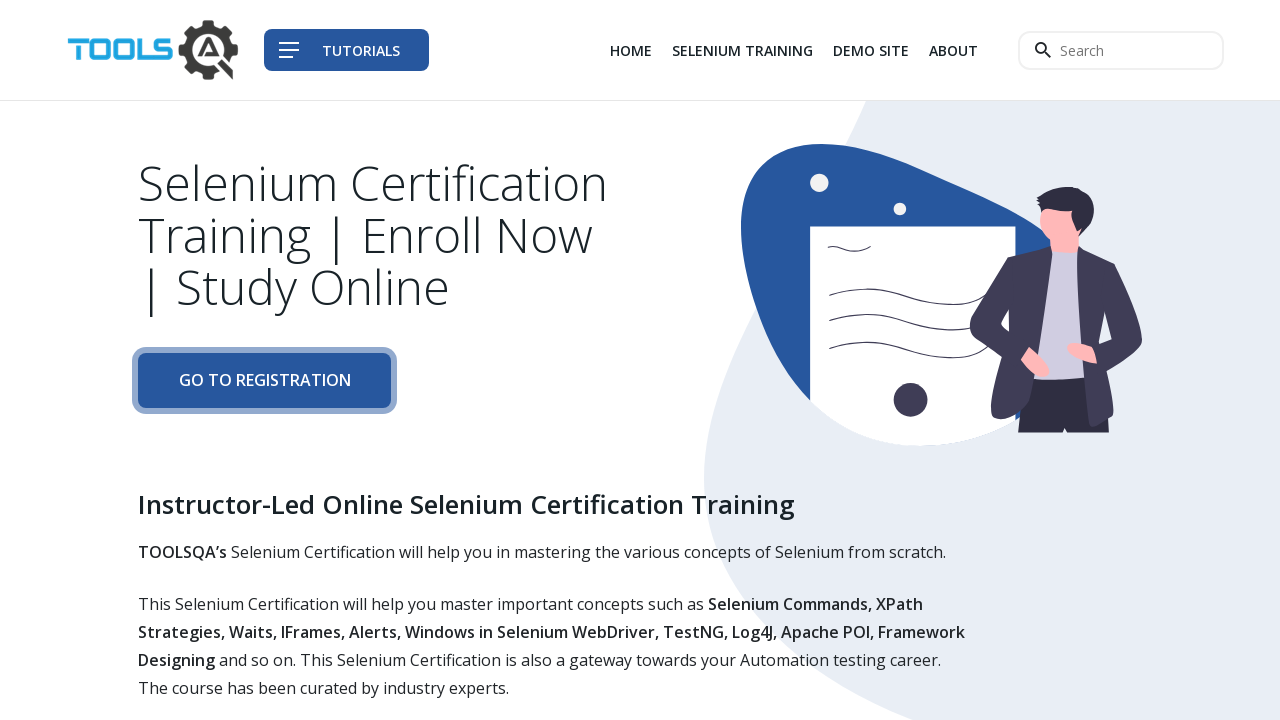

Clicked link that opens a new tab at (871, 50) on div.col-auto li:nth-child(3) a
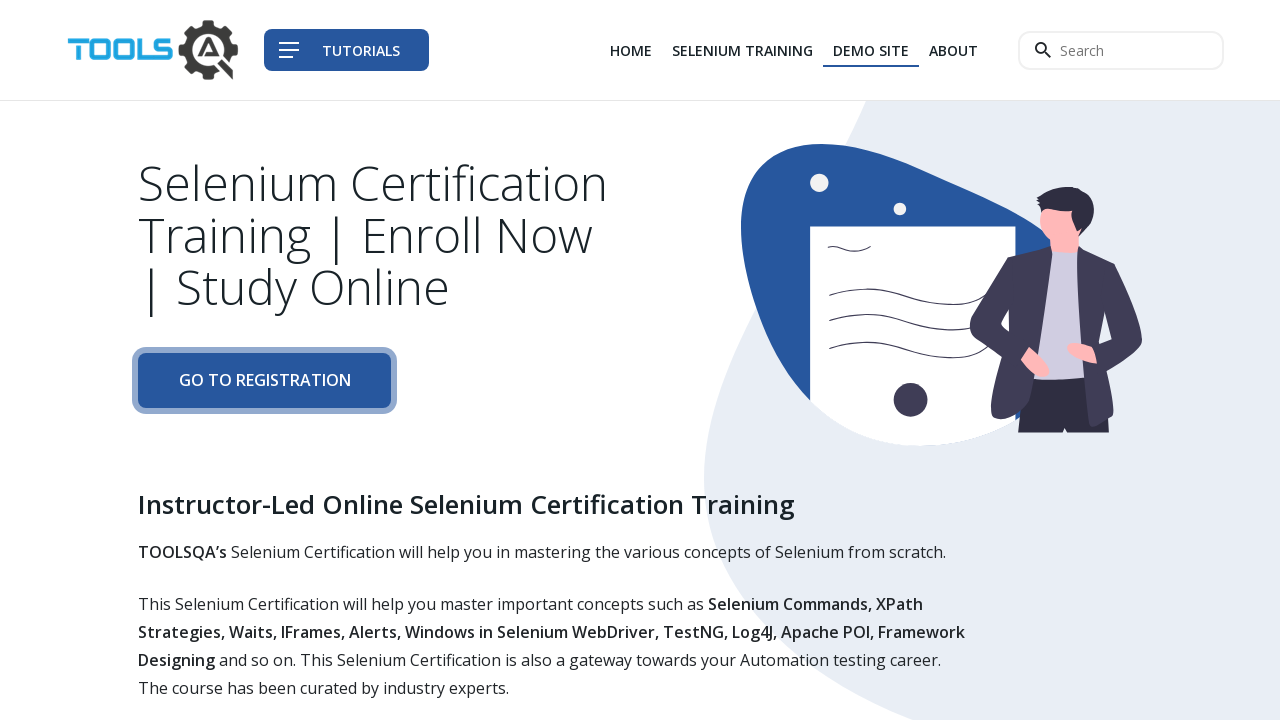

Switched to new tab and waited for page to load
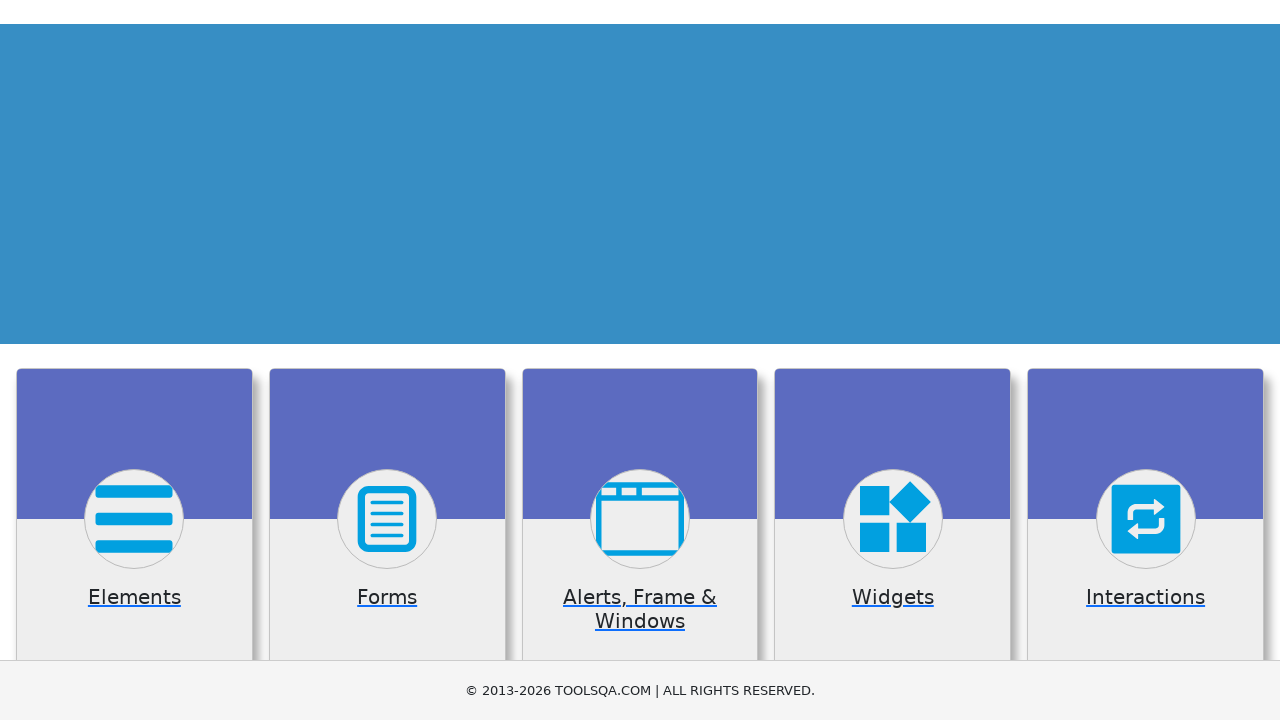

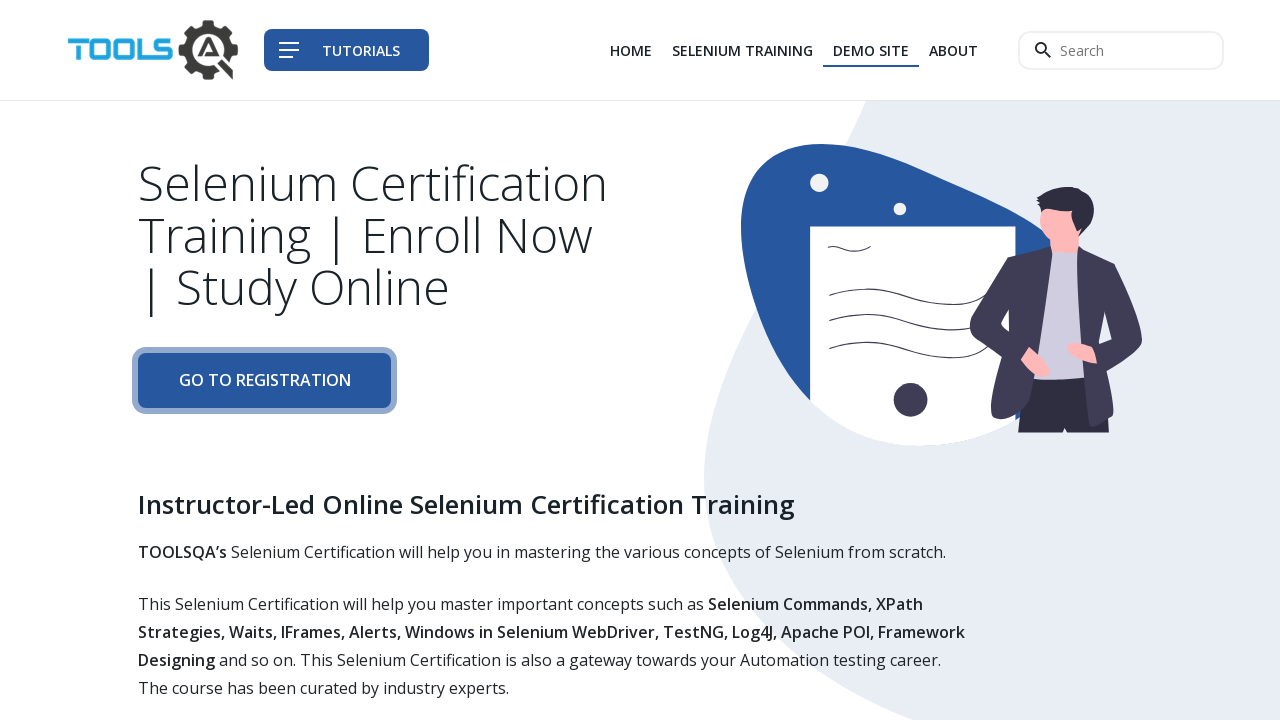